Tests a comprehensive practice form submission including personal details, date of birth selection, subjects, hobbies checkboxes, address, and state/city dropdowns, then verifies the submission confirmation modal displays all entered data correctly.

Starting URL: https://demoqa.com/automation-practice-form

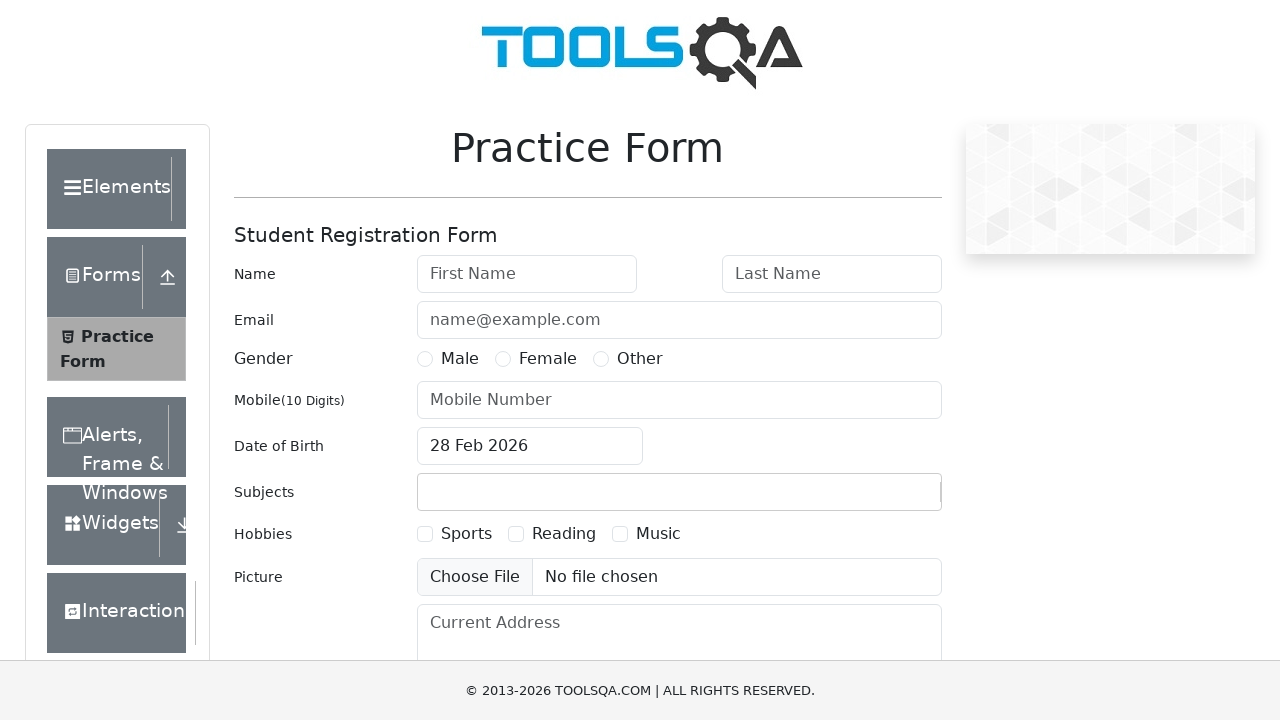

Filled first name field with 'FirstName' on #firstName
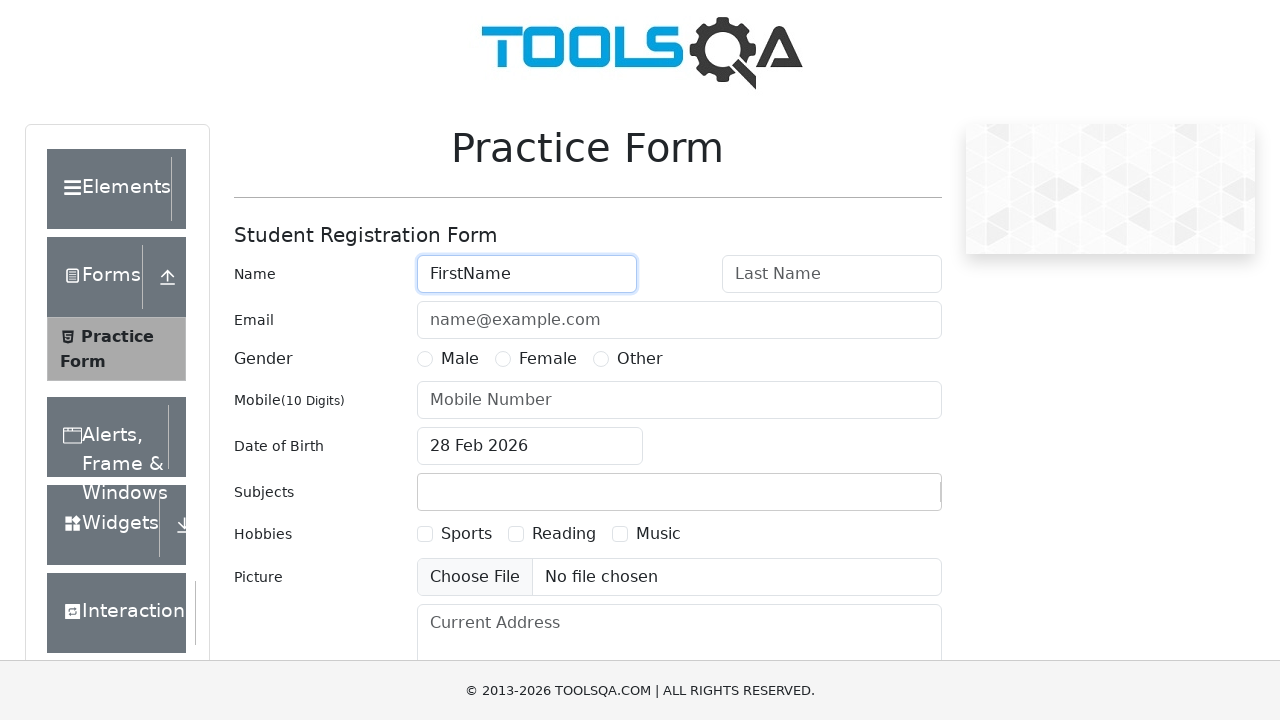

Filled last name field with 'LastName' on #lastName
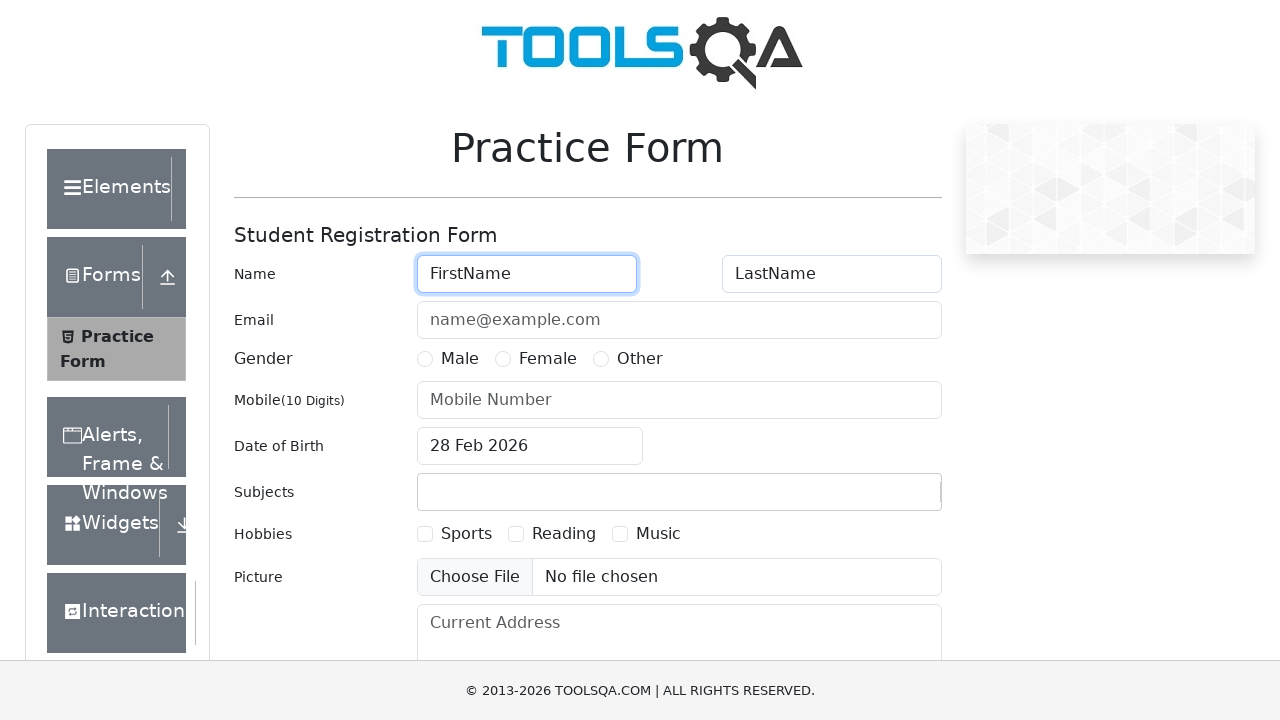

Filled email field with 'test@test.com' on #userEmail
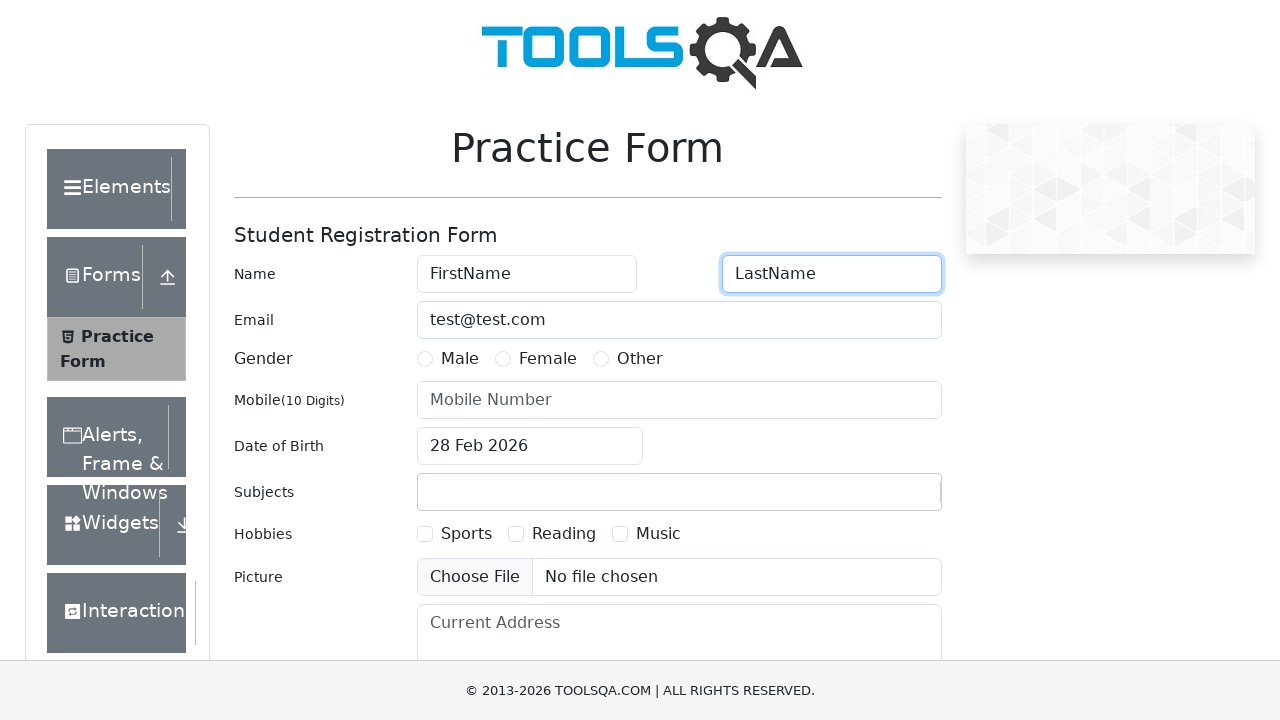

Selected Female gender radio button at (460, 359) on label[for='gender-radio-1']
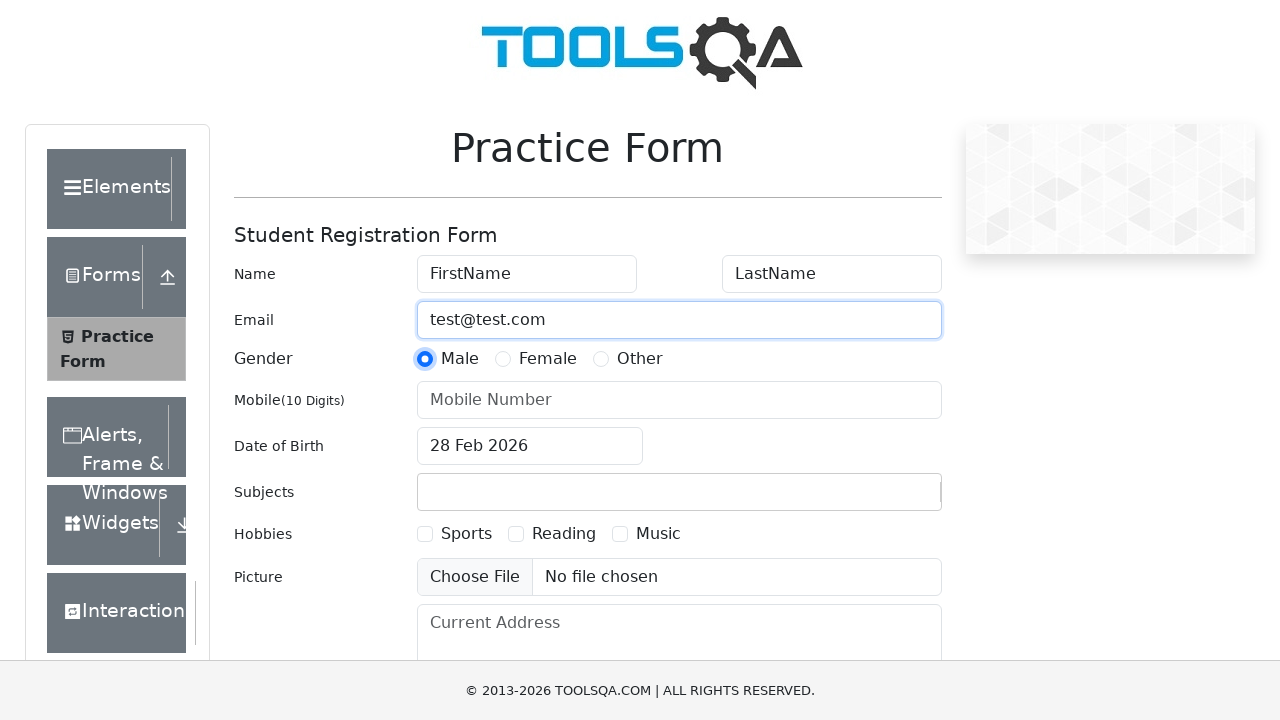

Filled phone number field with '0123456789' on #userNumber
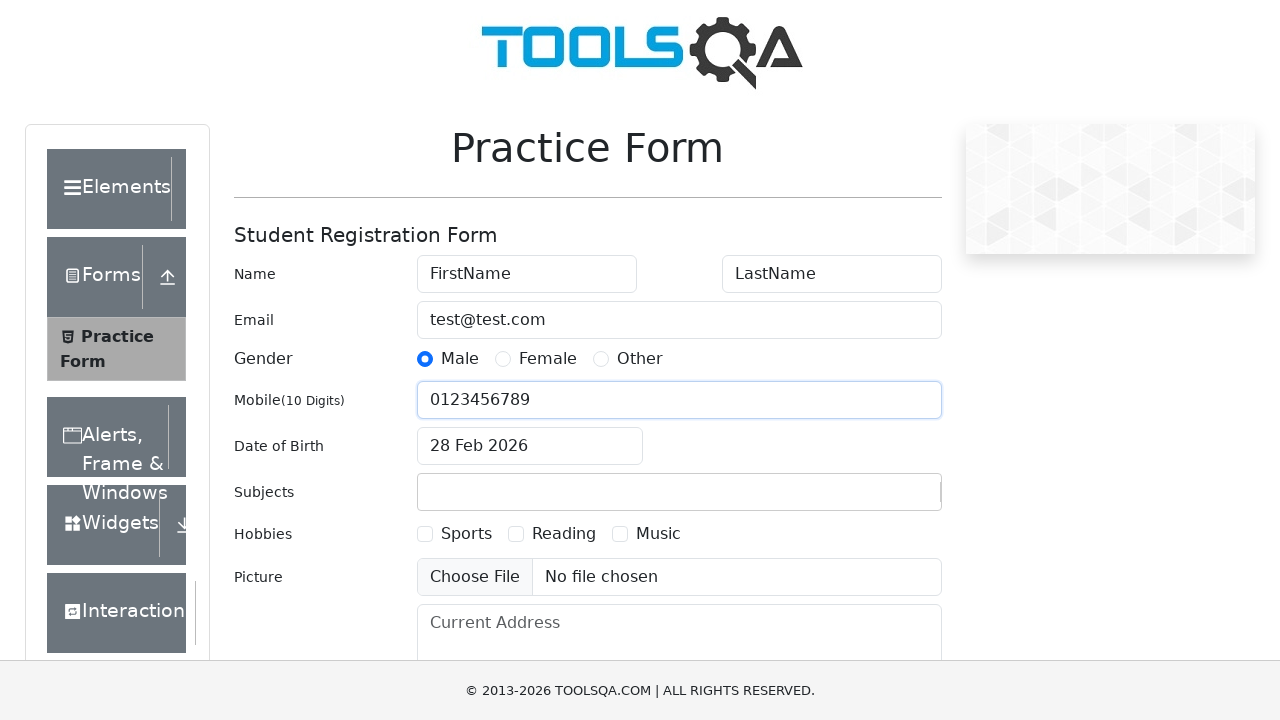

Clicked date of birth input to open date picker at (530, 446) on #dateOfBirthInput
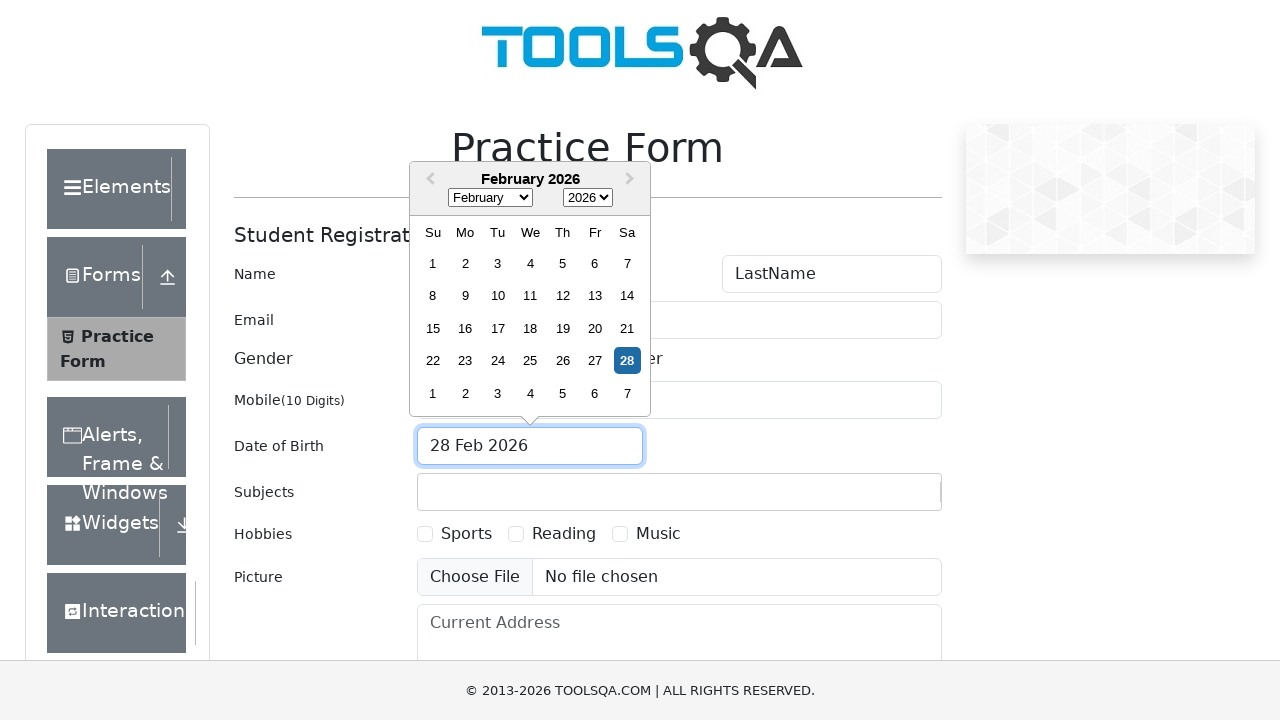

Selected month 2 (March) from date picker on .react-datepicker__month-select
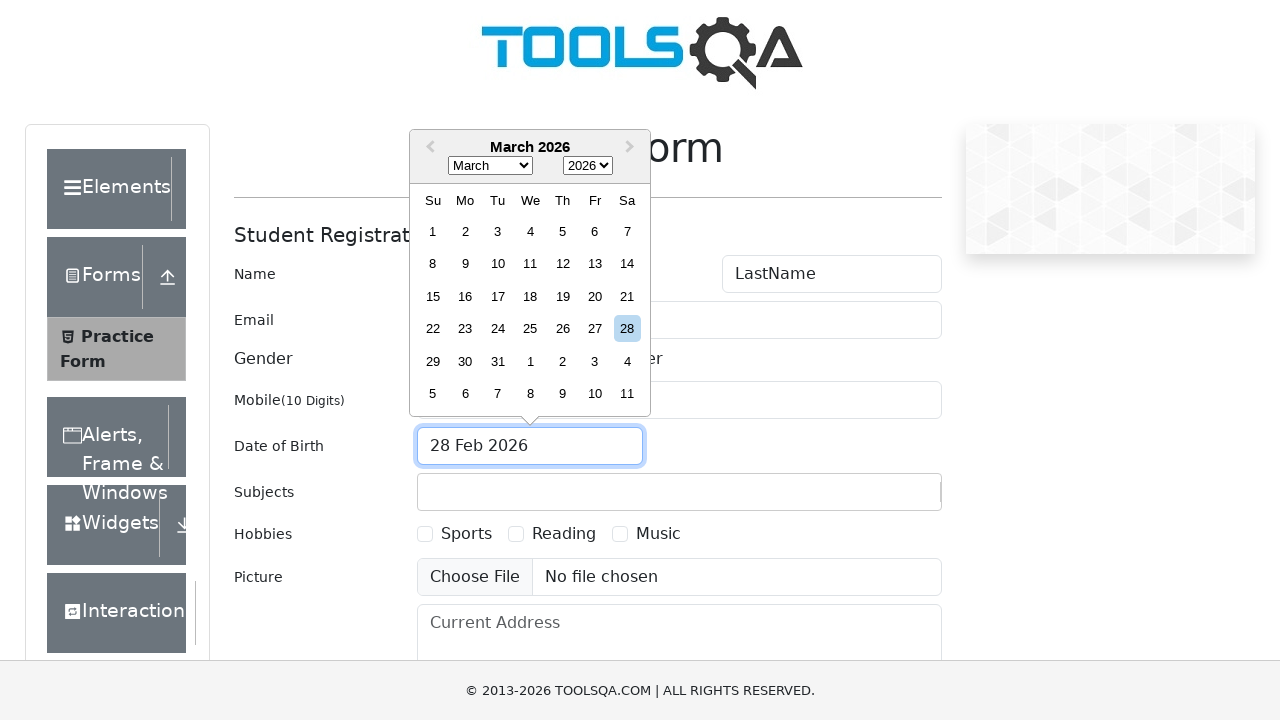

Selected year 1990 from date picker on .react-datepicker__year-select
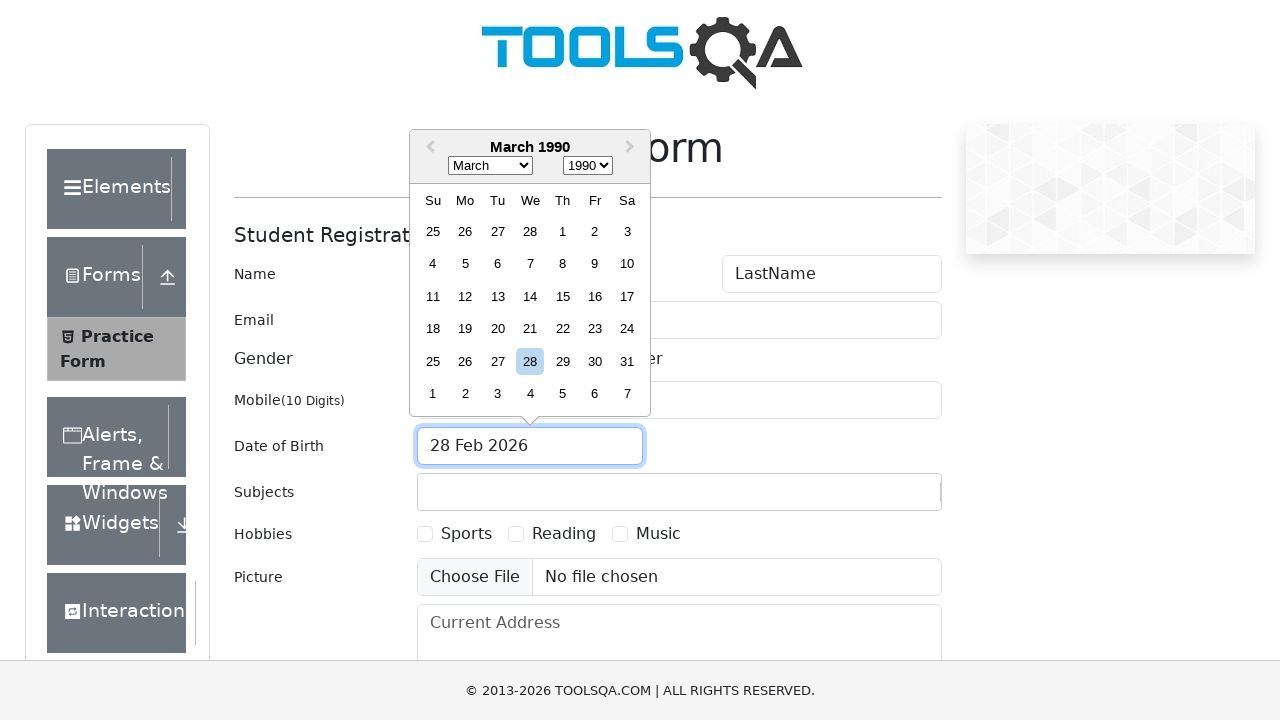

Clicked day 28 in date picker (28 February 1990) at (530, 231) on .react-datepicker__day--028
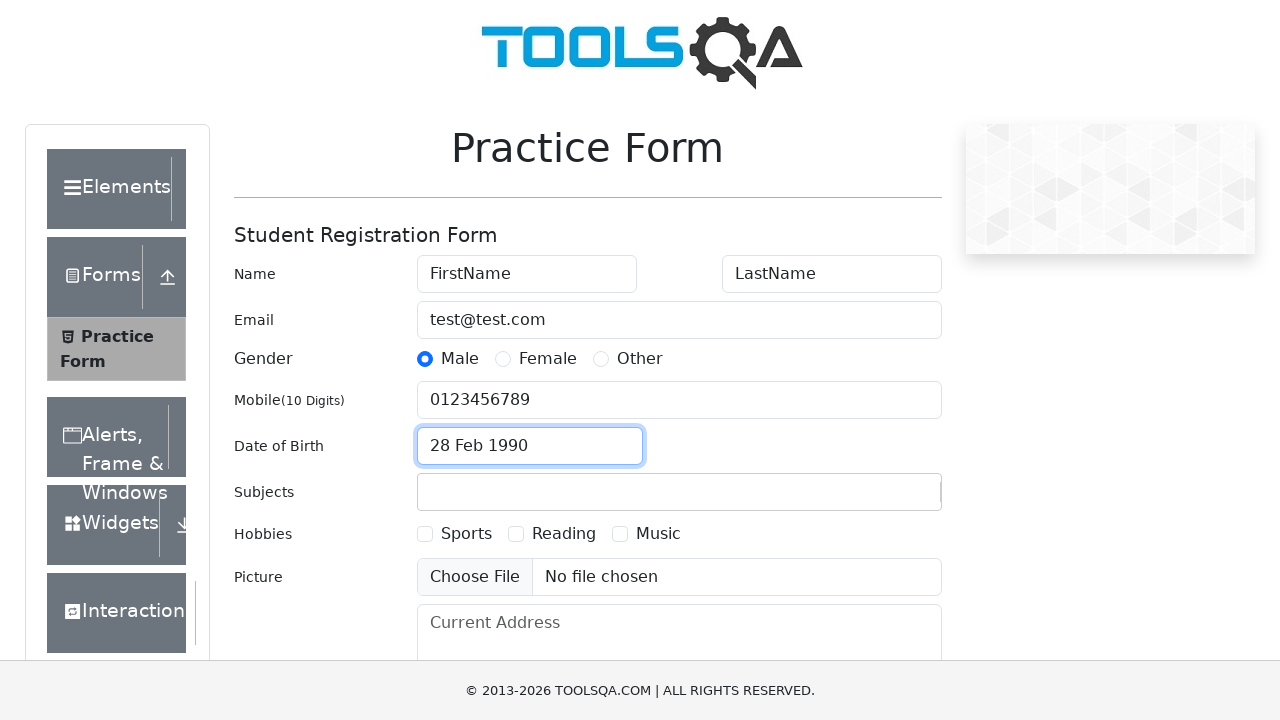

Filled subjects input field with 'Maths' on #subjectsInput
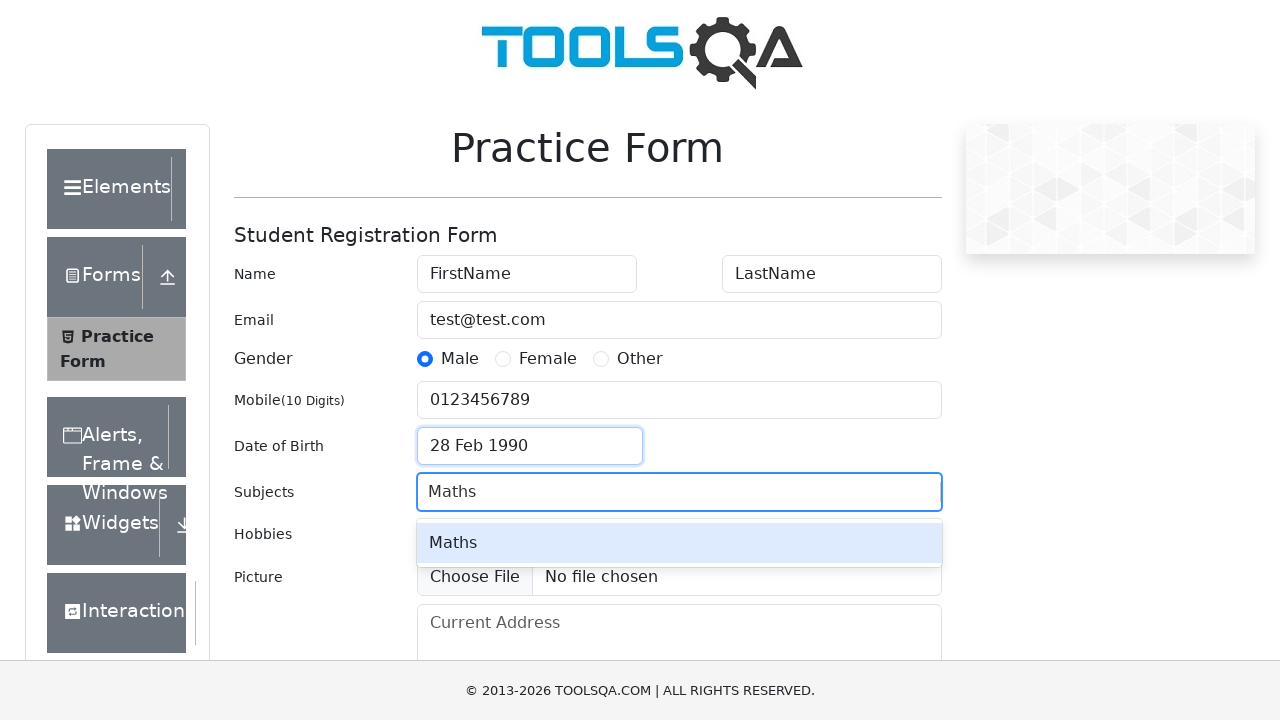

Pressed Enter to add 'Maths' subject on #subjectsInput
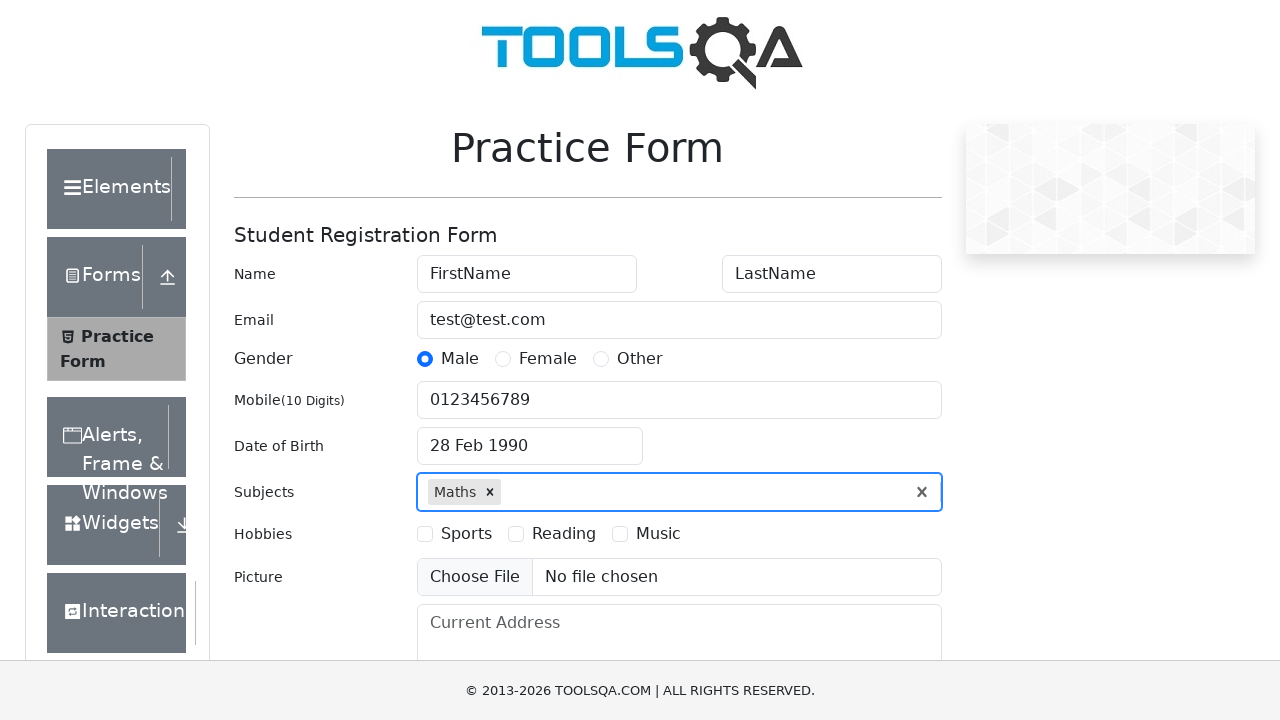

Selected first hobby checkbox (Sports) at (466, 534) on label[for='hobbies-checkbox-1']
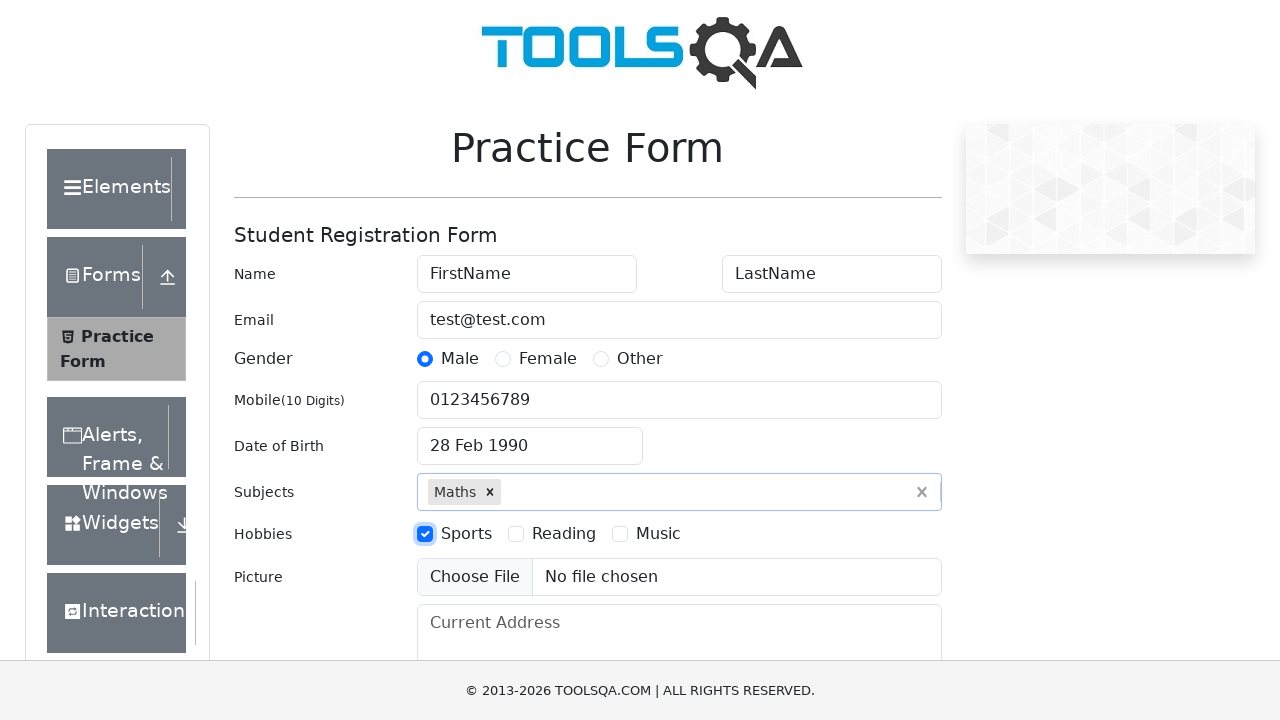

Selected second hobby checkbox (Reading) at (564, 534) on label[for='hobbies-checkbox-2']
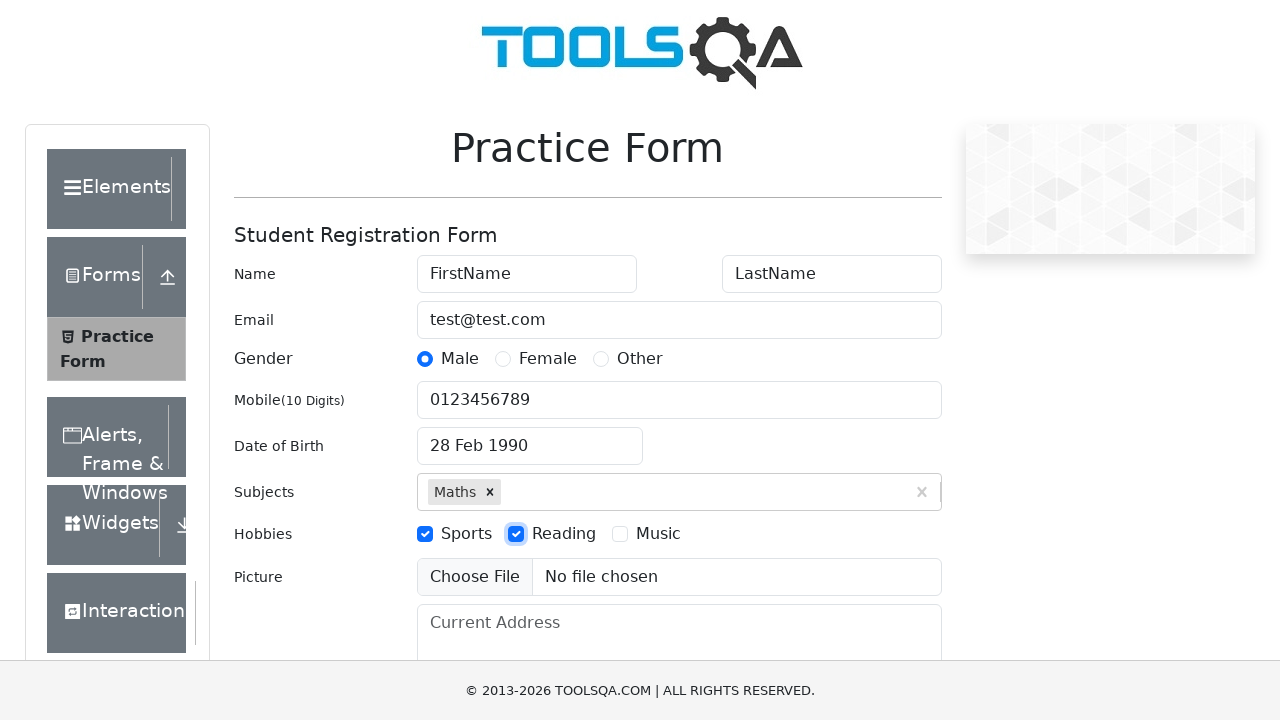

Selected third hobby checkbox (Music) at (658, 534) on label[for='hobbies-checkbox-3']
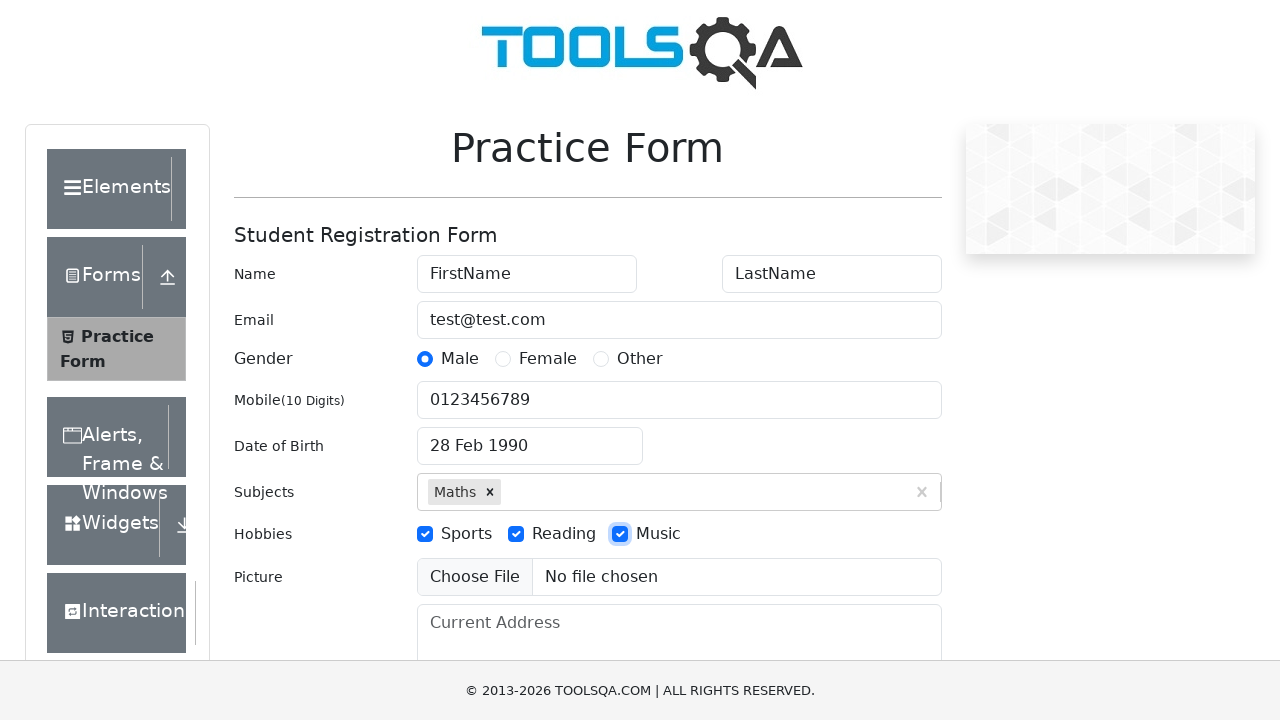

Filled current address field with 'Current Address' on #currentAddress
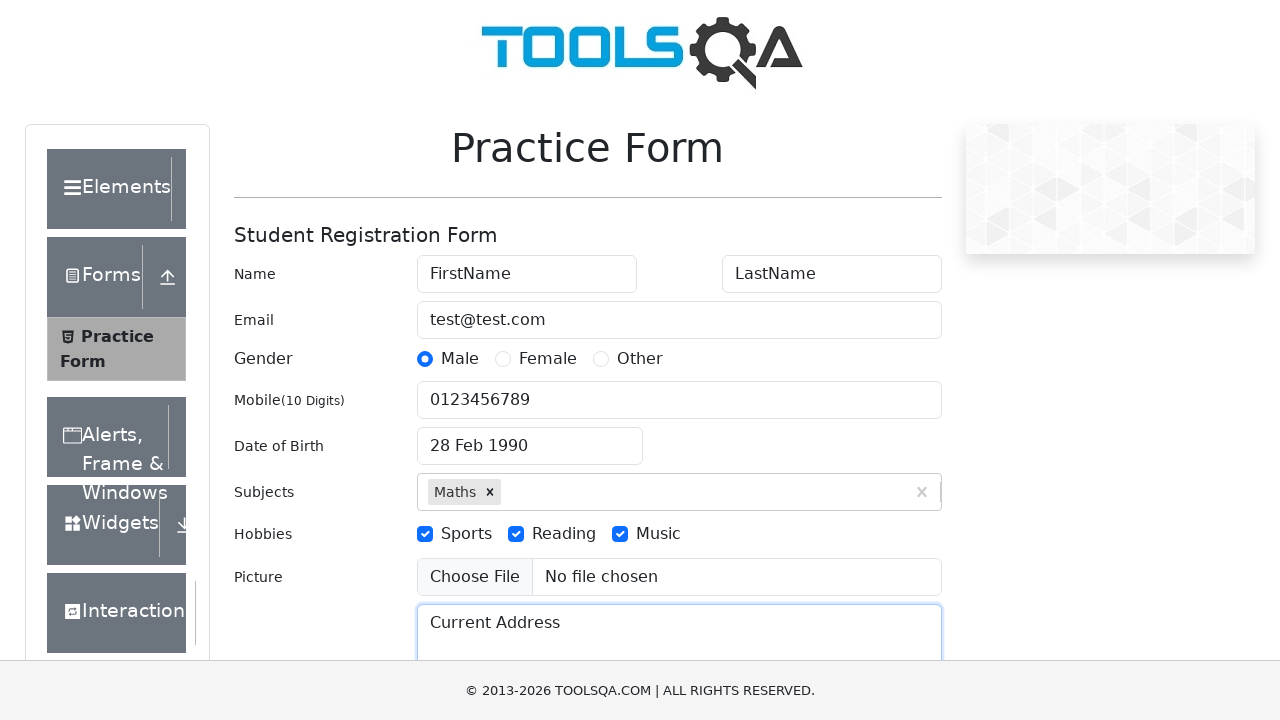

Filled state input field with 'NCR' on #react-select-3-input
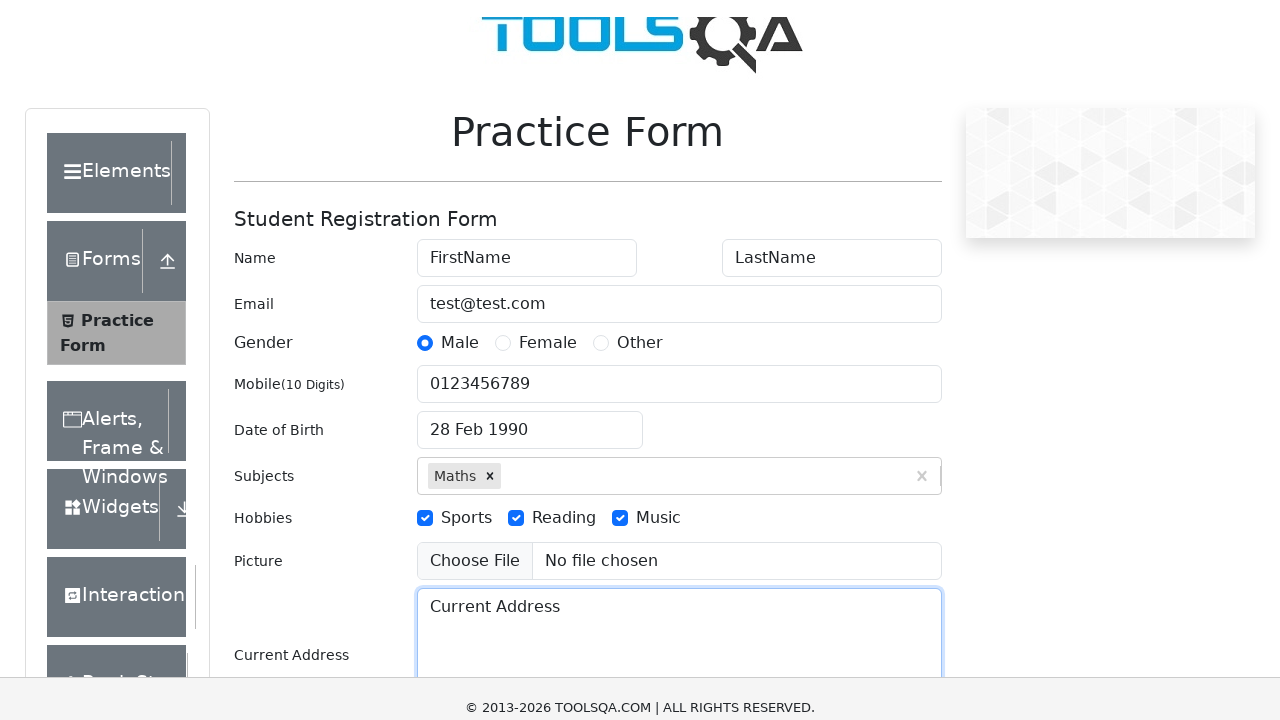

Pressed Enter to select NCR state on #react-select-3-input
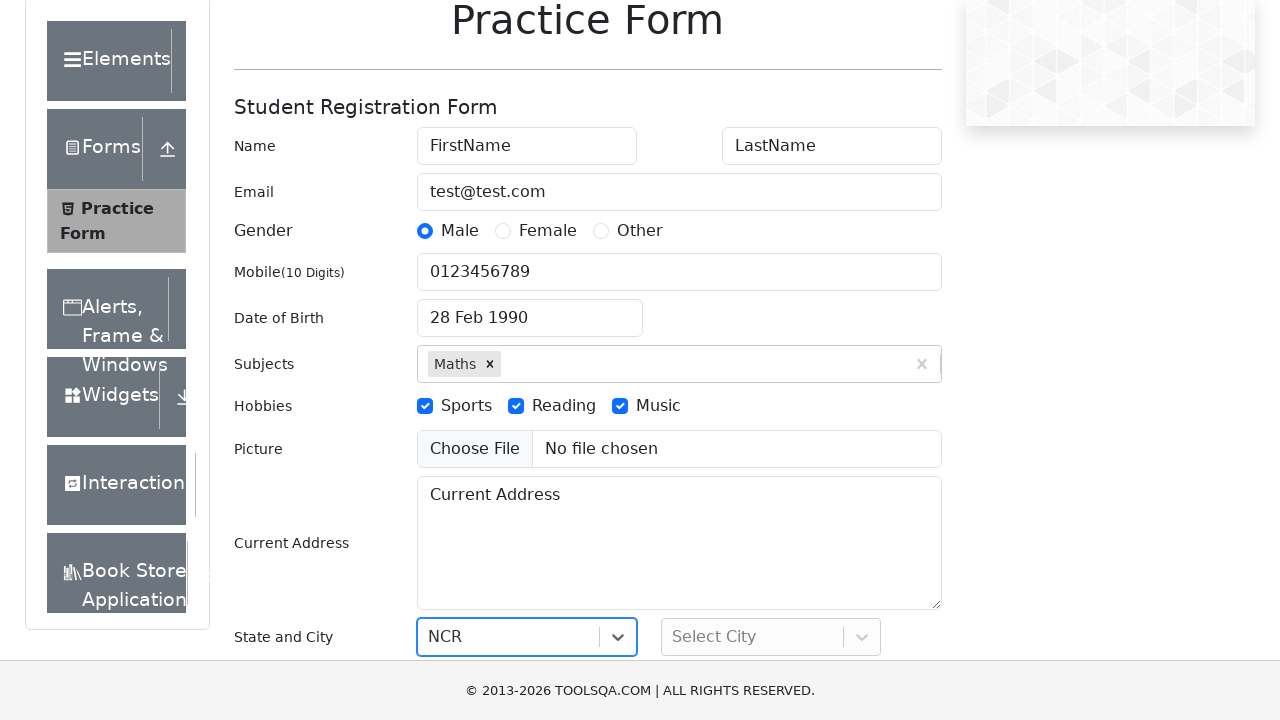

Filled city input field with 'Delhi' on #react-select-4-input
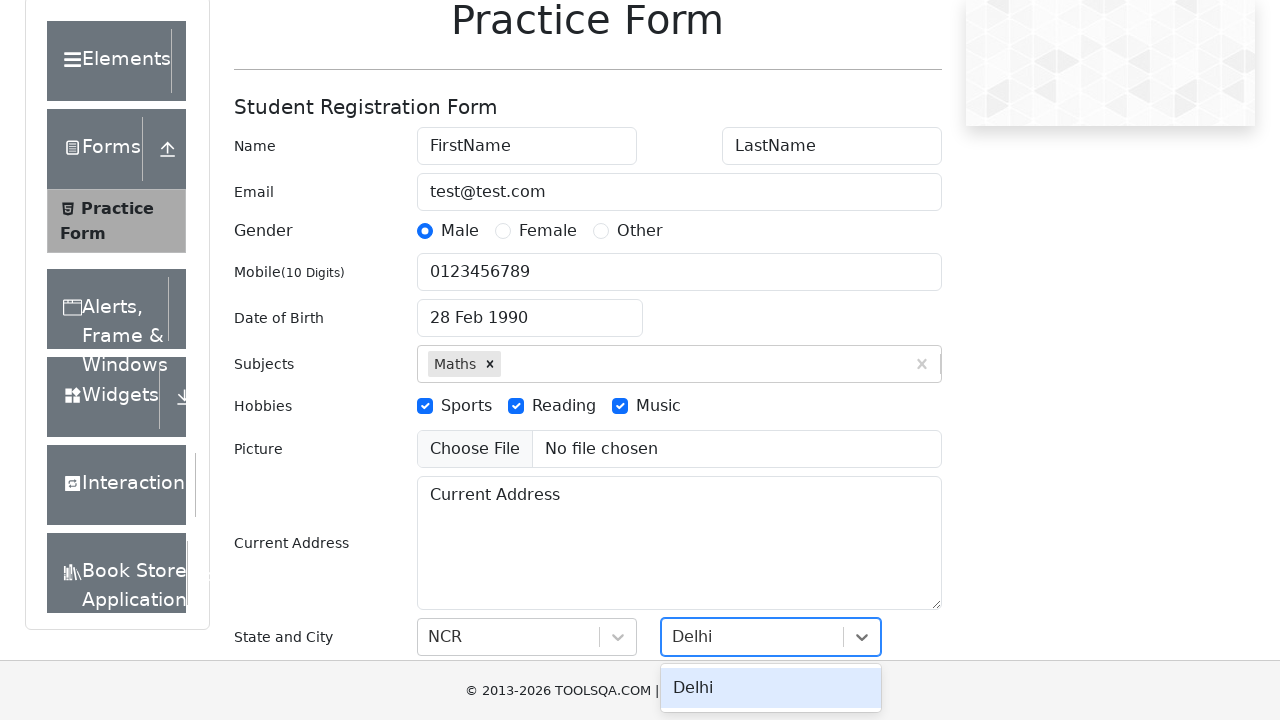

Pressed Enter to select Delhi city on #react-select-4-input
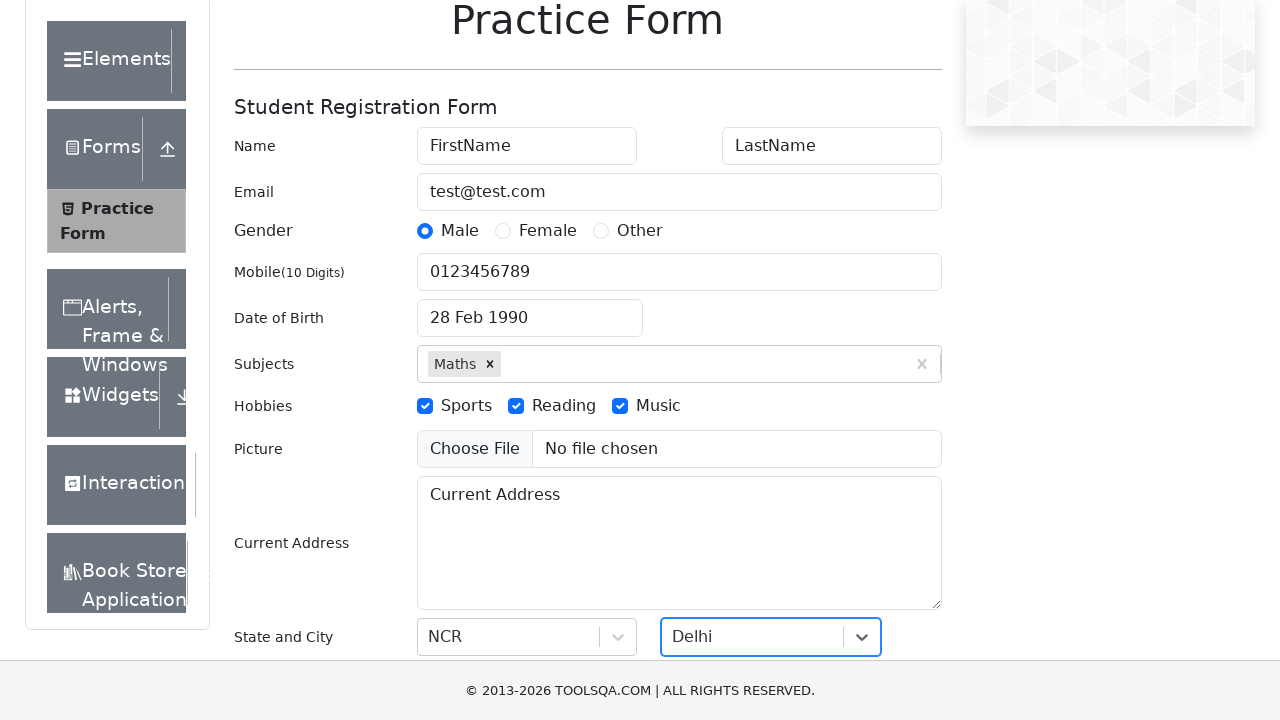

Scrolled submit button into view
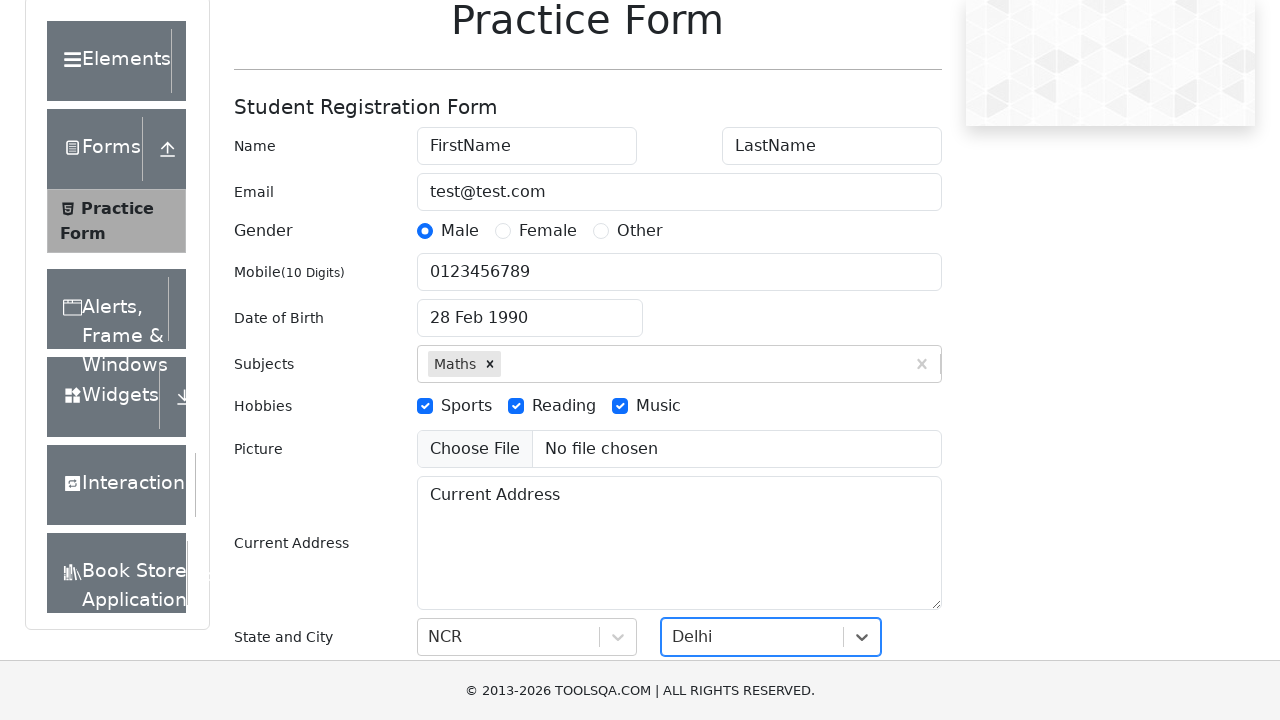

Clicked submit button to submit form at (885, 499) on #submit
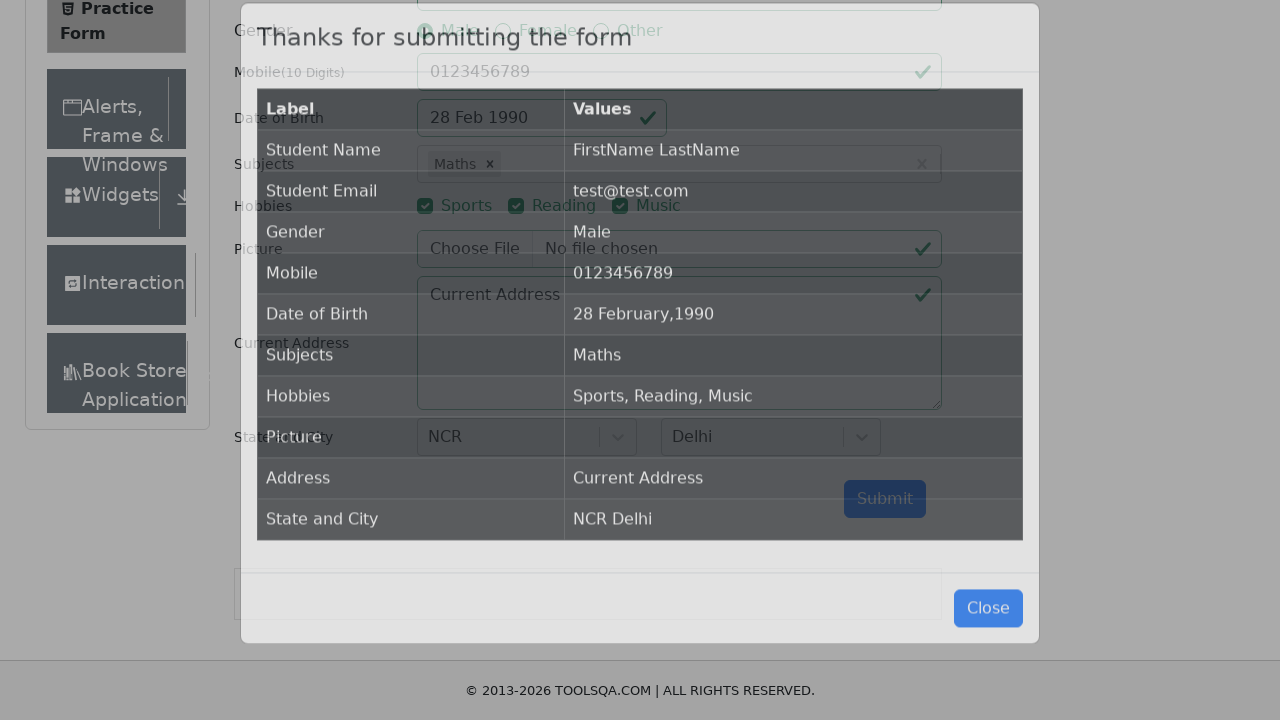

Confirmation modal title appeared
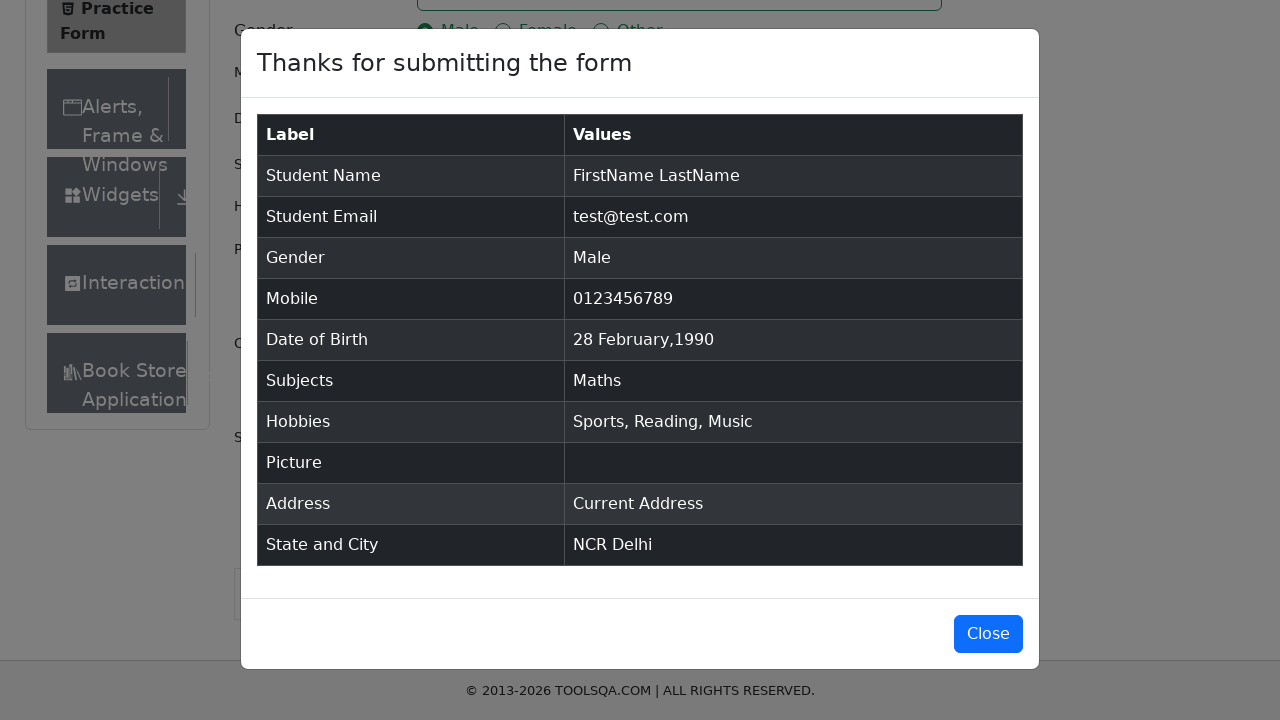

Confirmation modal title is now visible
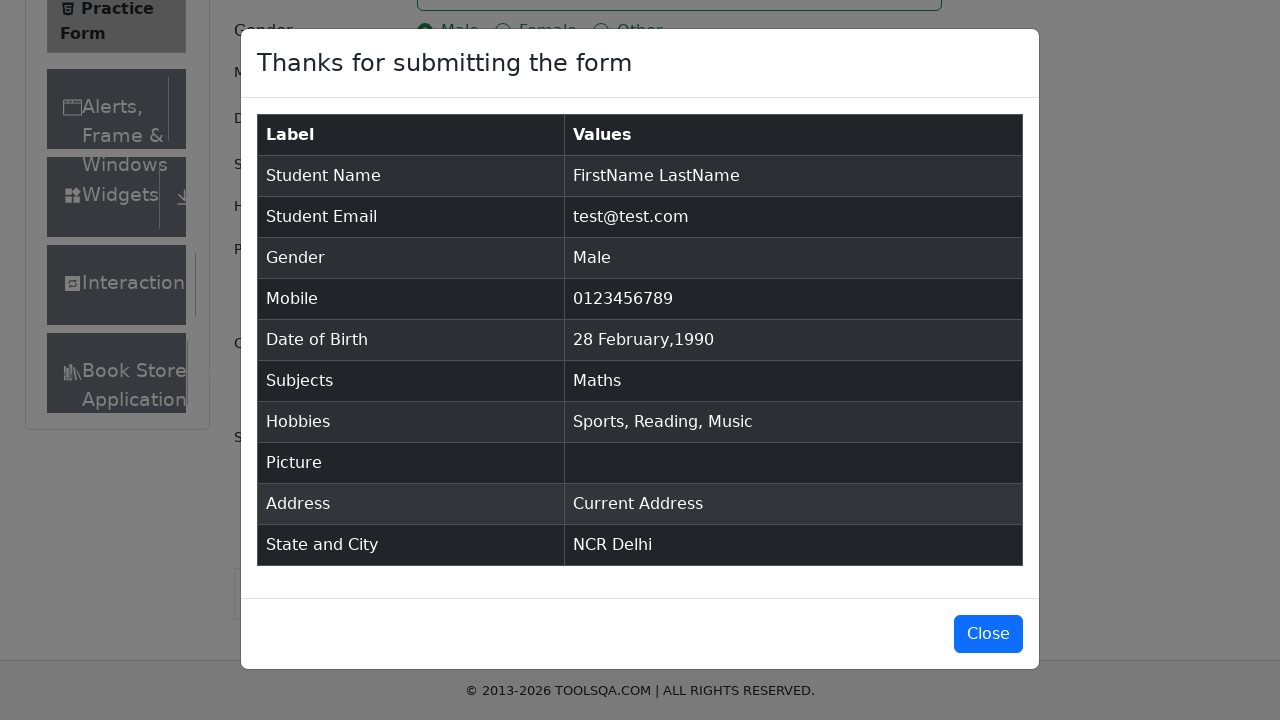

Verified 'FirstName LastName' appears in modal
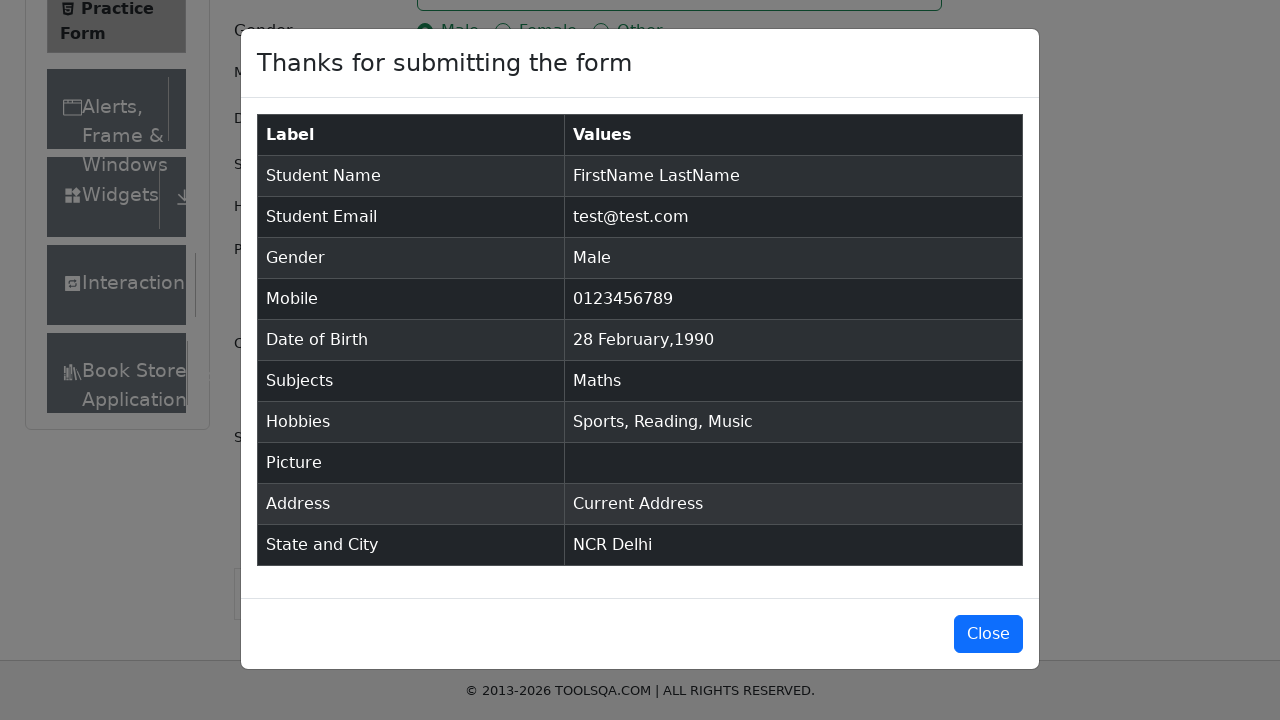

Verified 'test@test.com' appears in modal
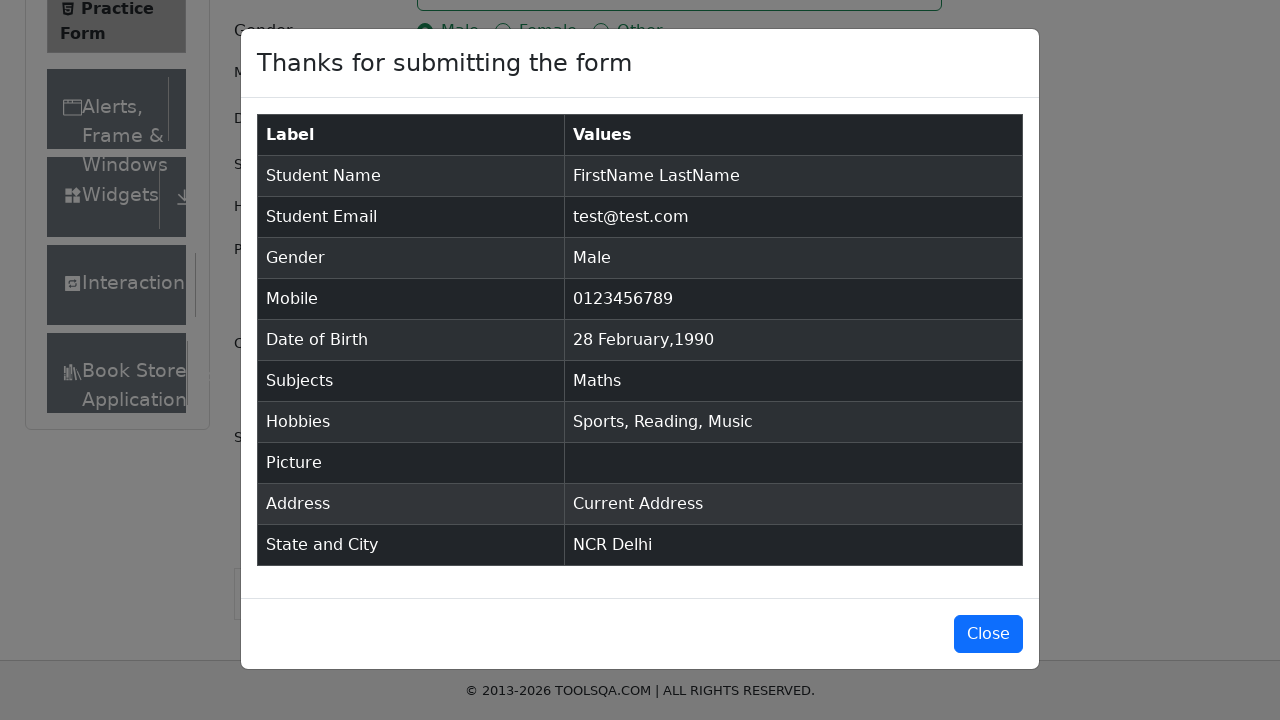

Verified '0123456789' appears in modal
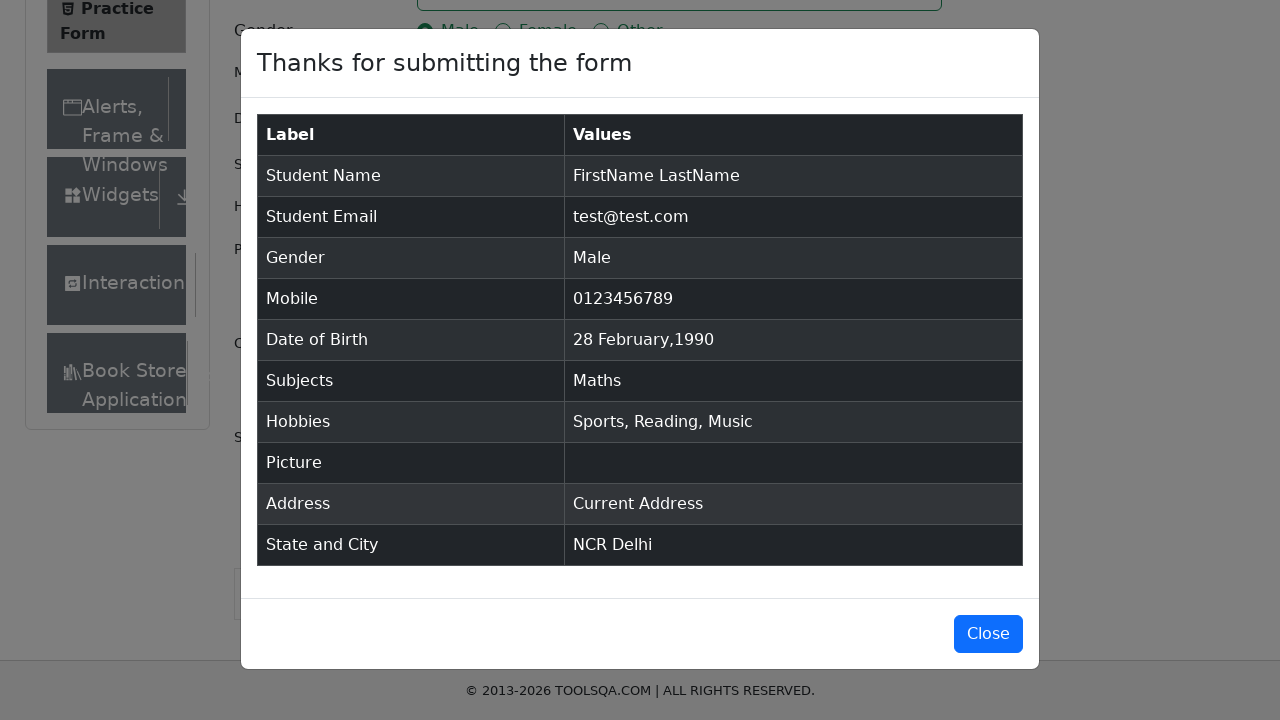

Verified '28 February,1990' appears in modal
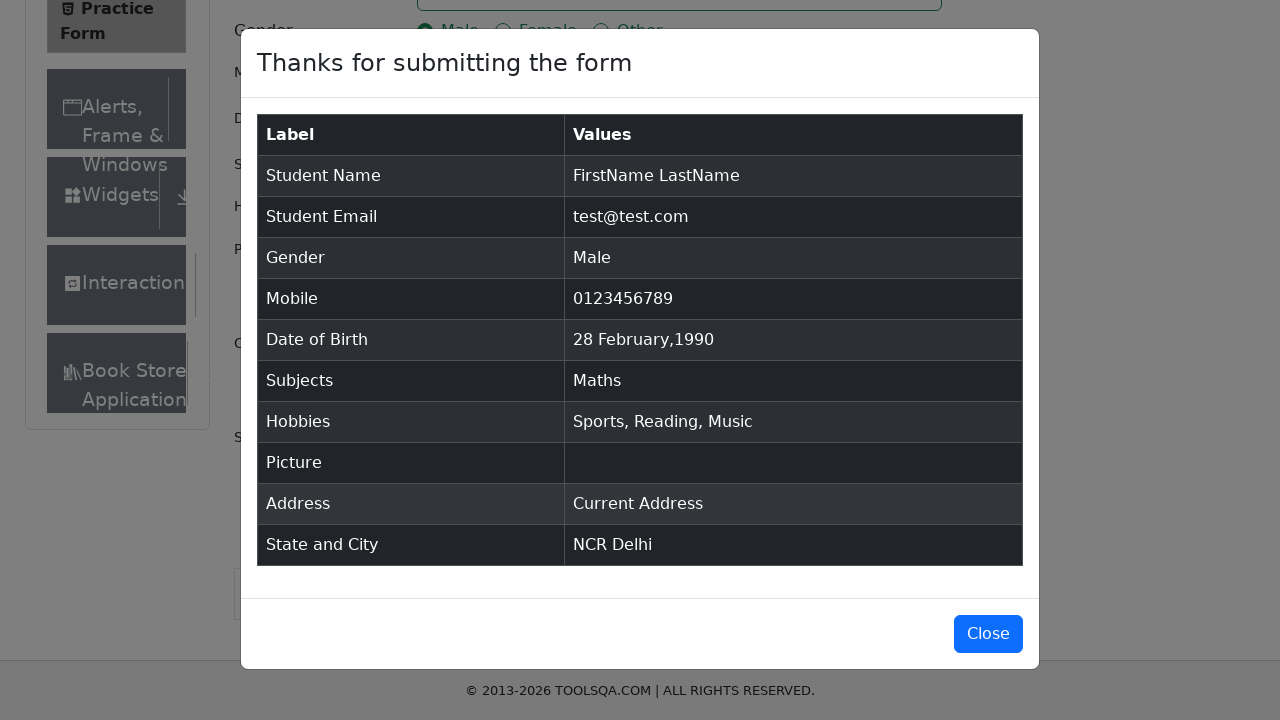

Verified 'Maths' subject appears in modal
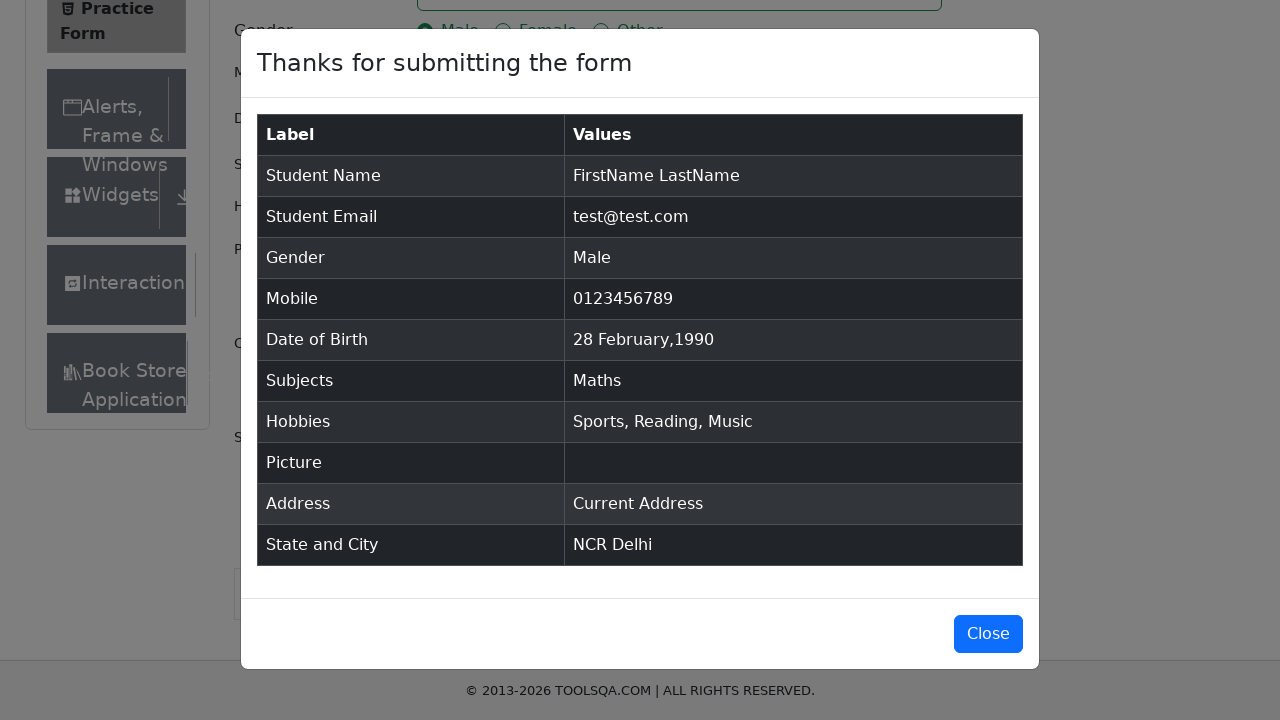

Verified 'Sports' hobby appears in modal
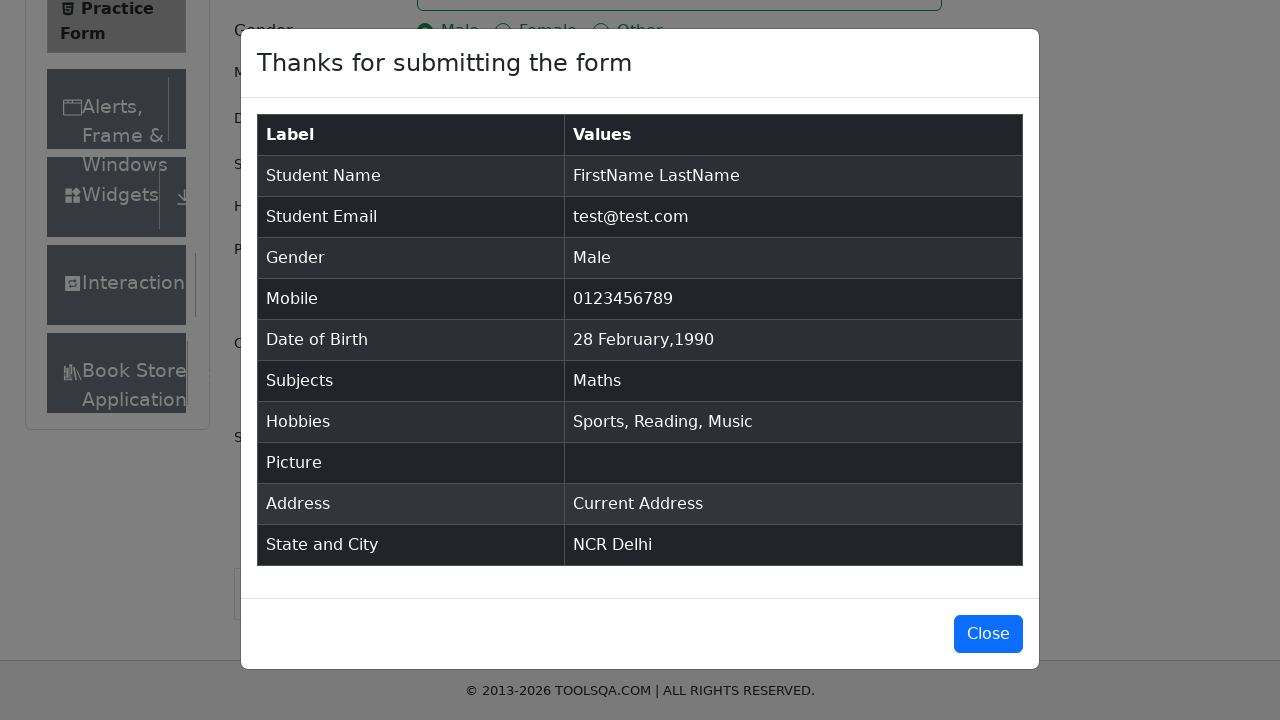

Verified 'Current Address' appears in modal
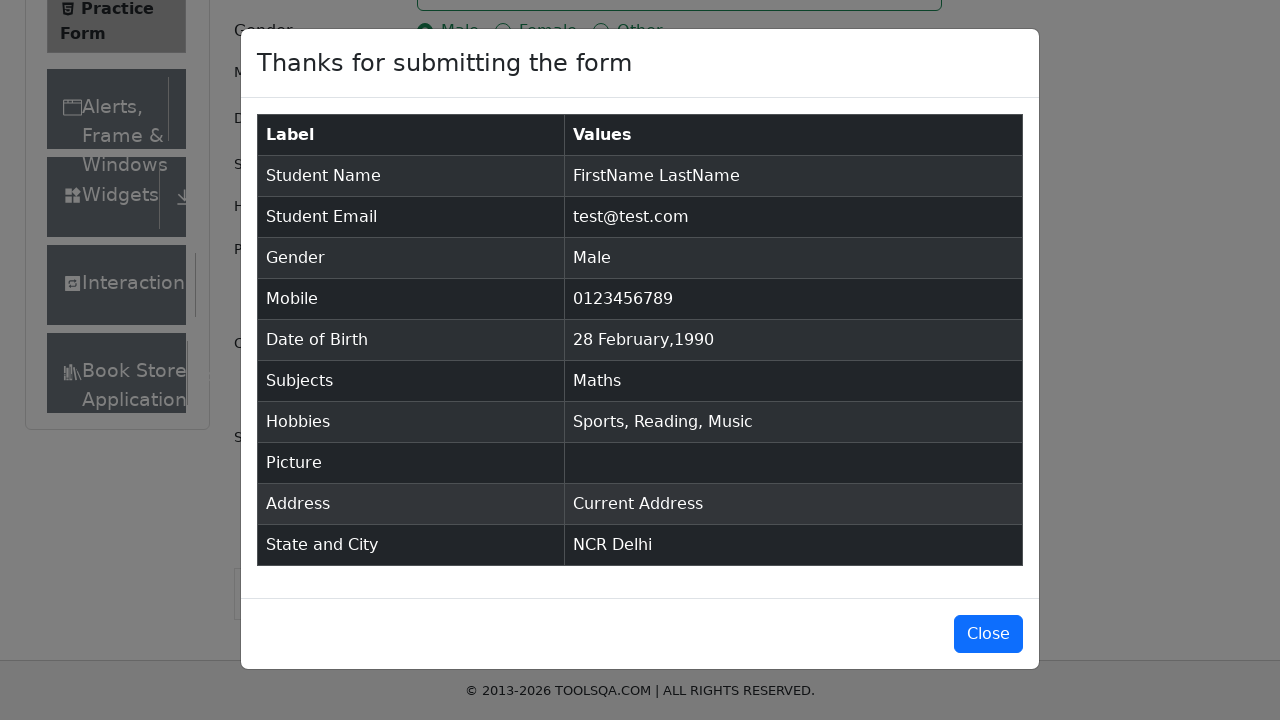

Verified 'NCR Delhi' (state and city) appears in modal
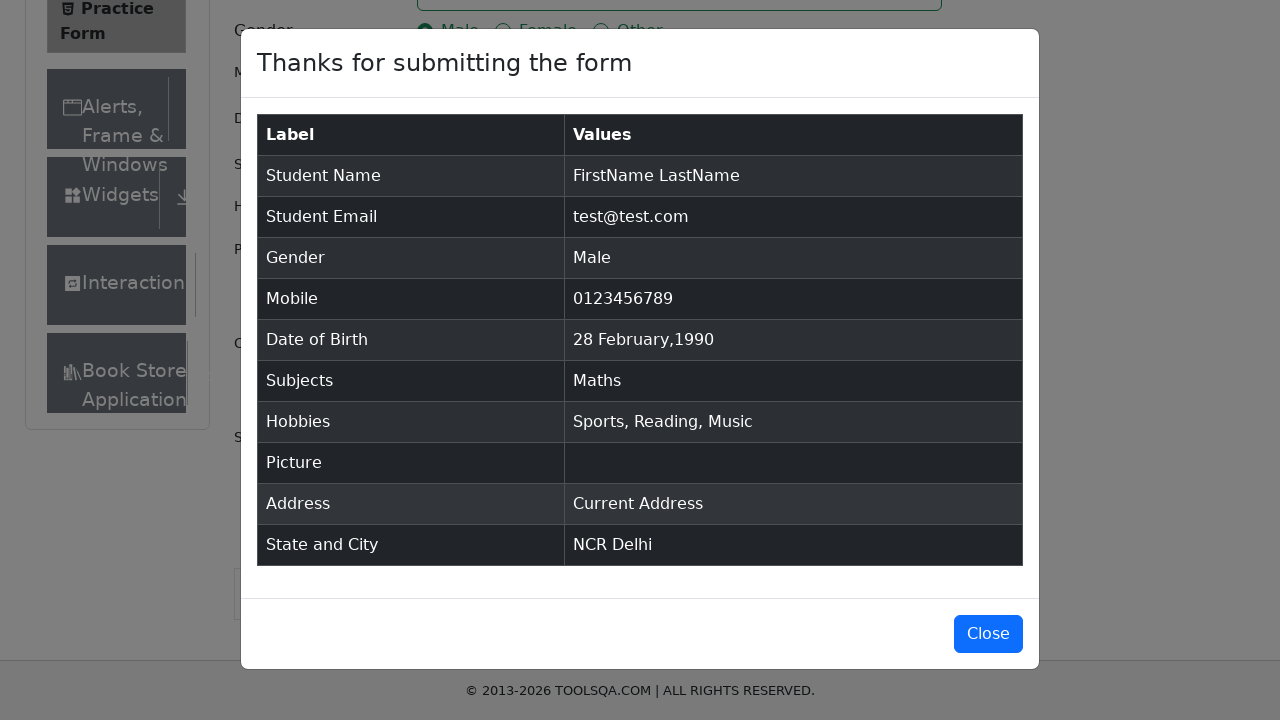

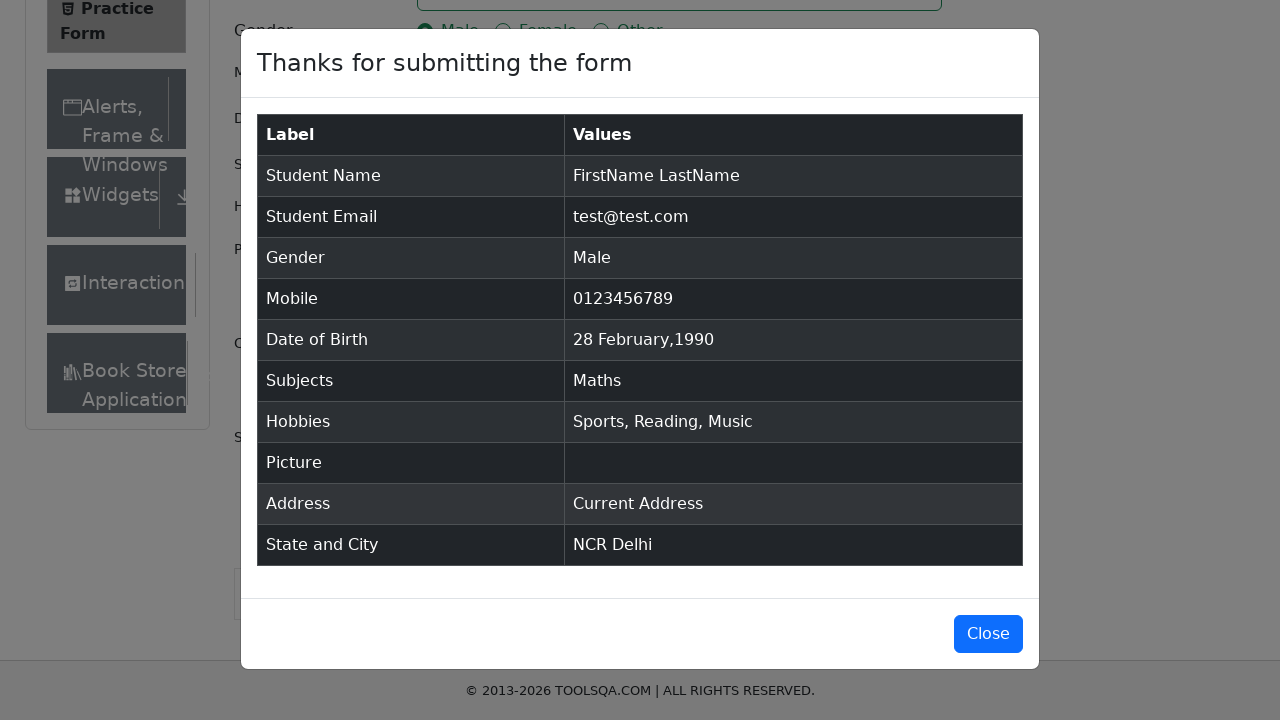